Navigates to the demoqa practice form page and waits for it to load

Starting URL: https://demoqa.com/automation-practice-form

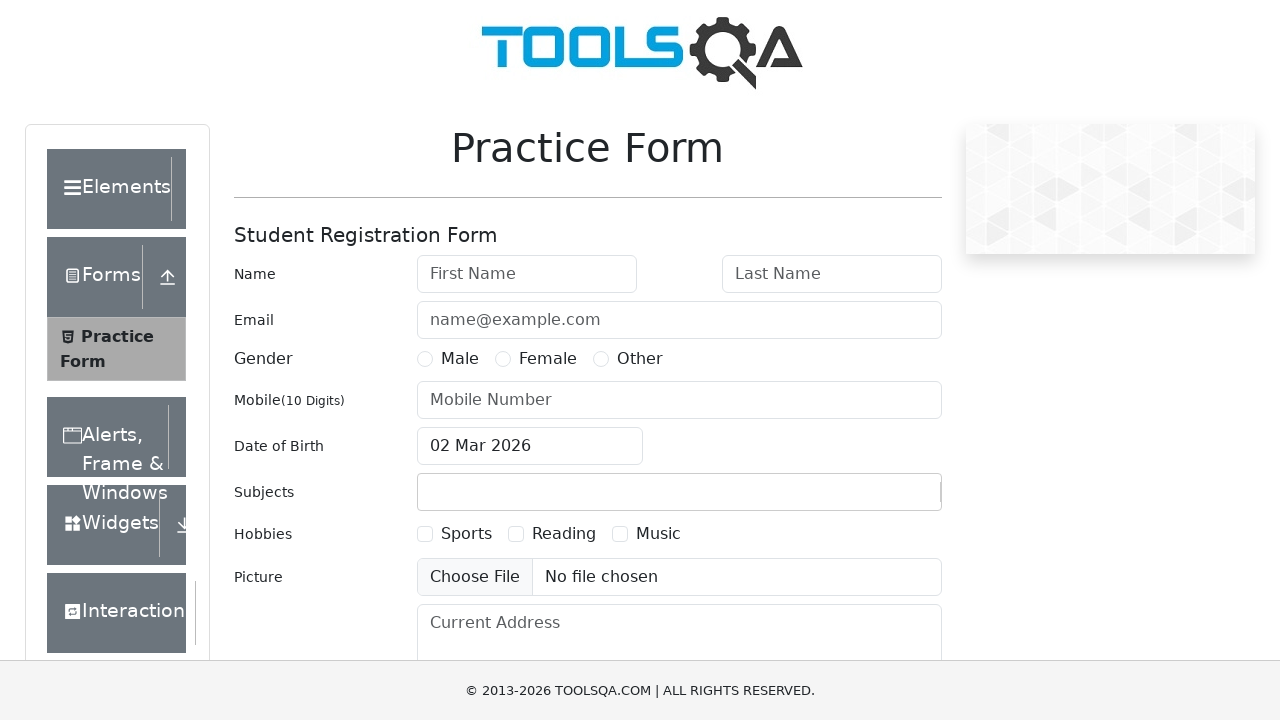

Waited for practice form page to fully load
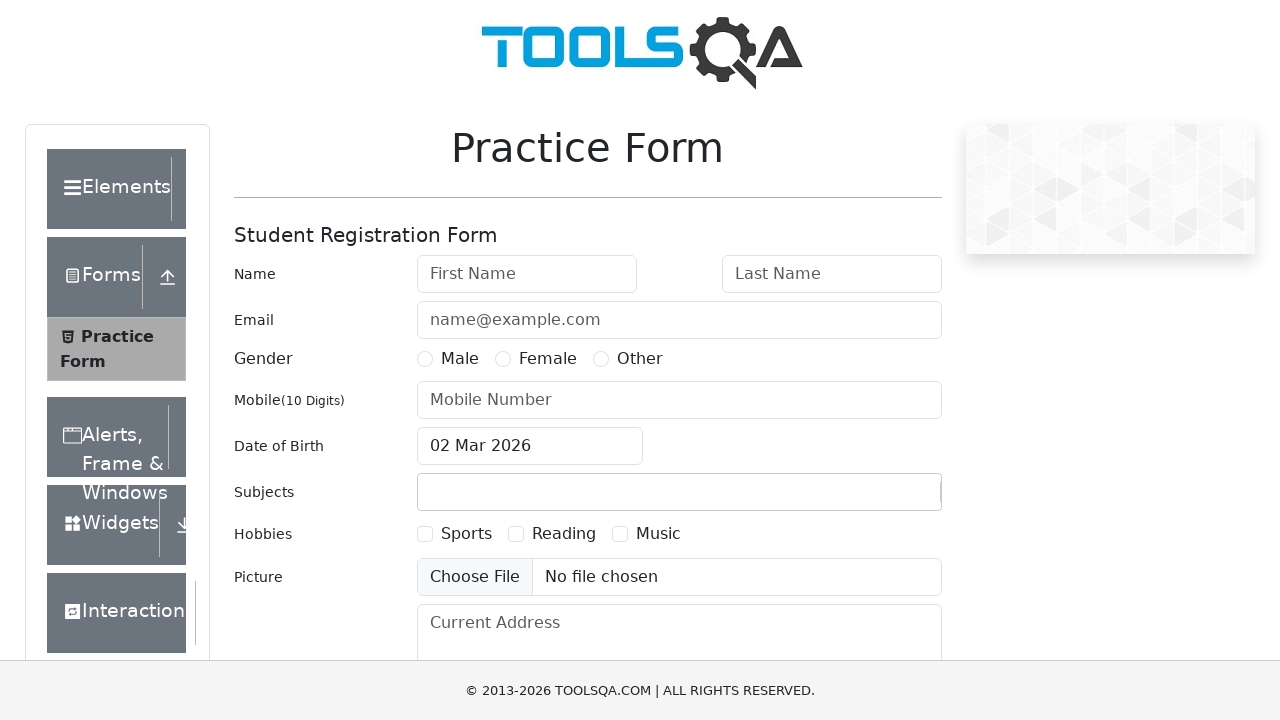

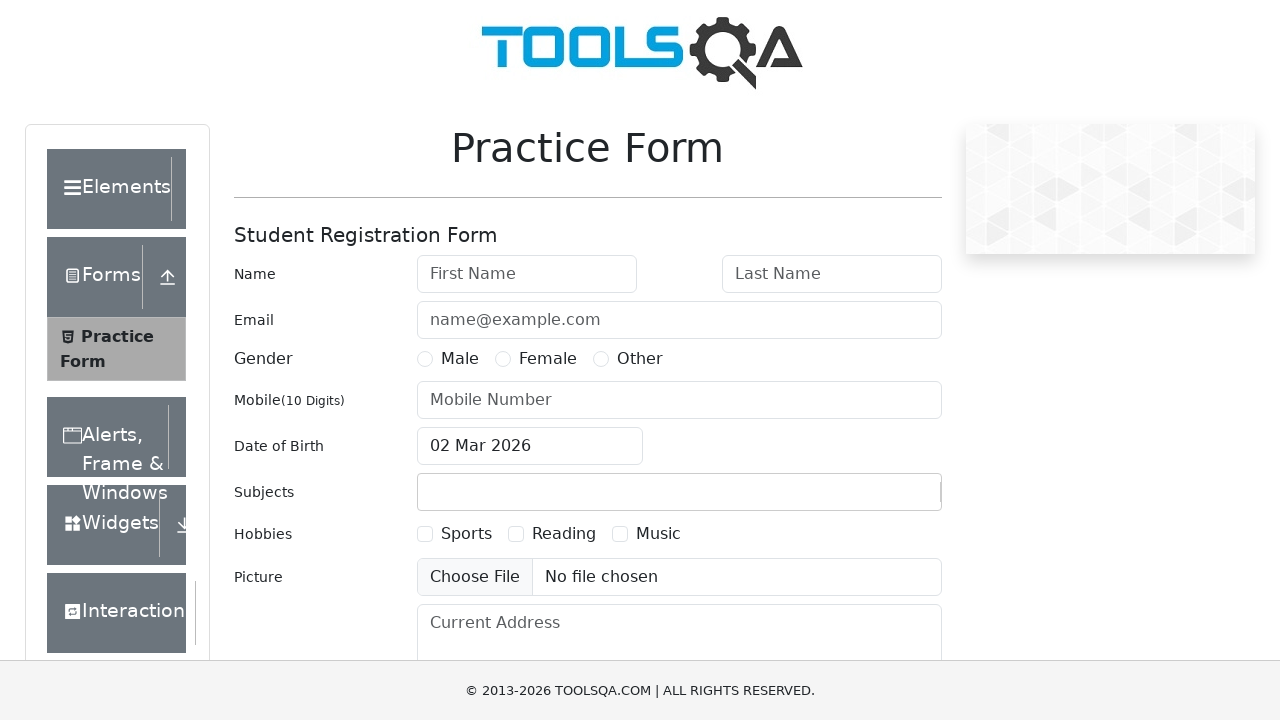